Tests boundary condition by navigating right 5 times then left 10 times to verify button becomes disabled

Starting URL: http://qa-assignment.useorigin.com.s3-website-us-east-1.amazonaws.com/

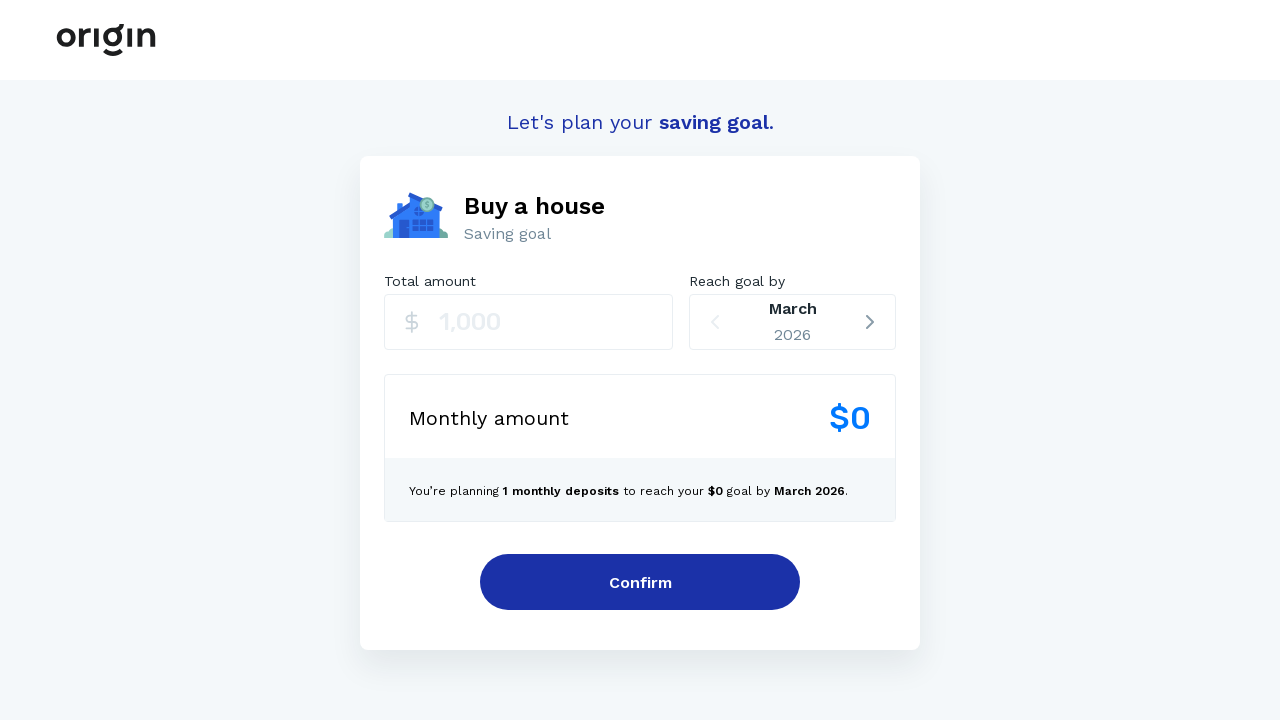

Clicked on the reach goal by section element at (793, 322) on xpath=//*[@id="root"]/div[2]/div/div[2]/div[2]/div/div
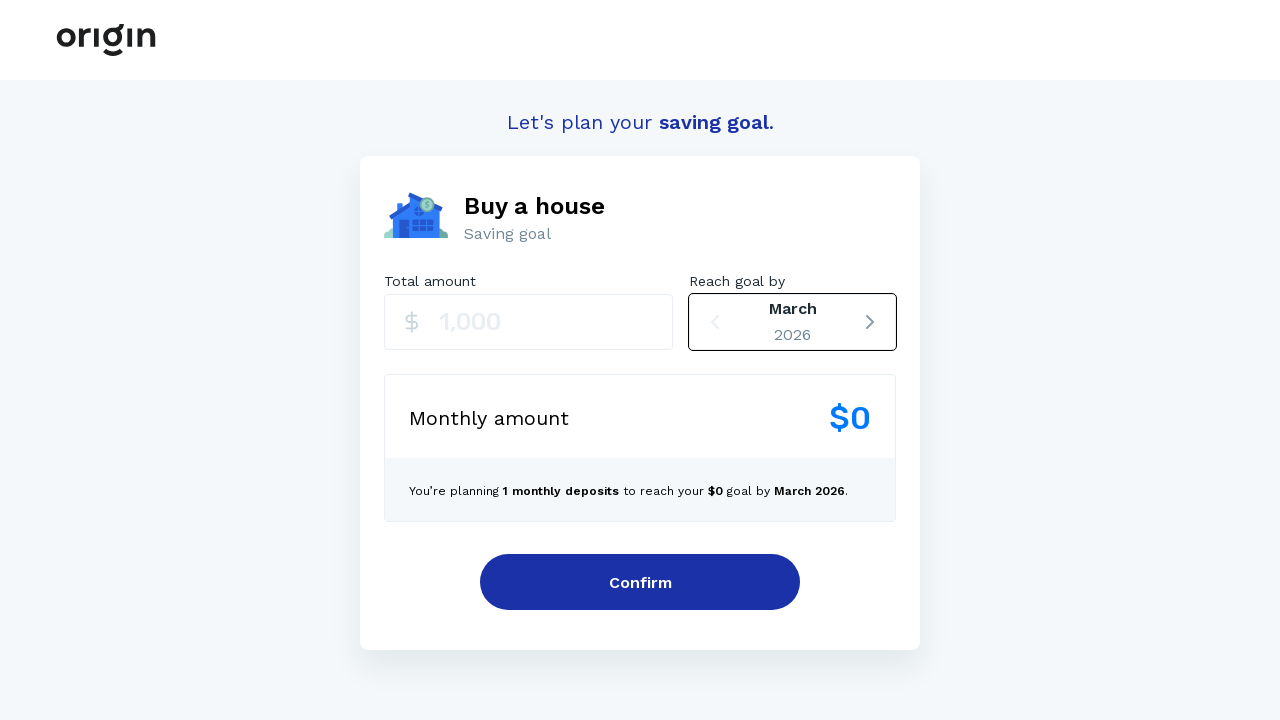

Pressed ArrowRight key (iteration 1 of 5) on xpath=//*[@id="root"]/div[2]/div/div[2]/div[2]/div/div
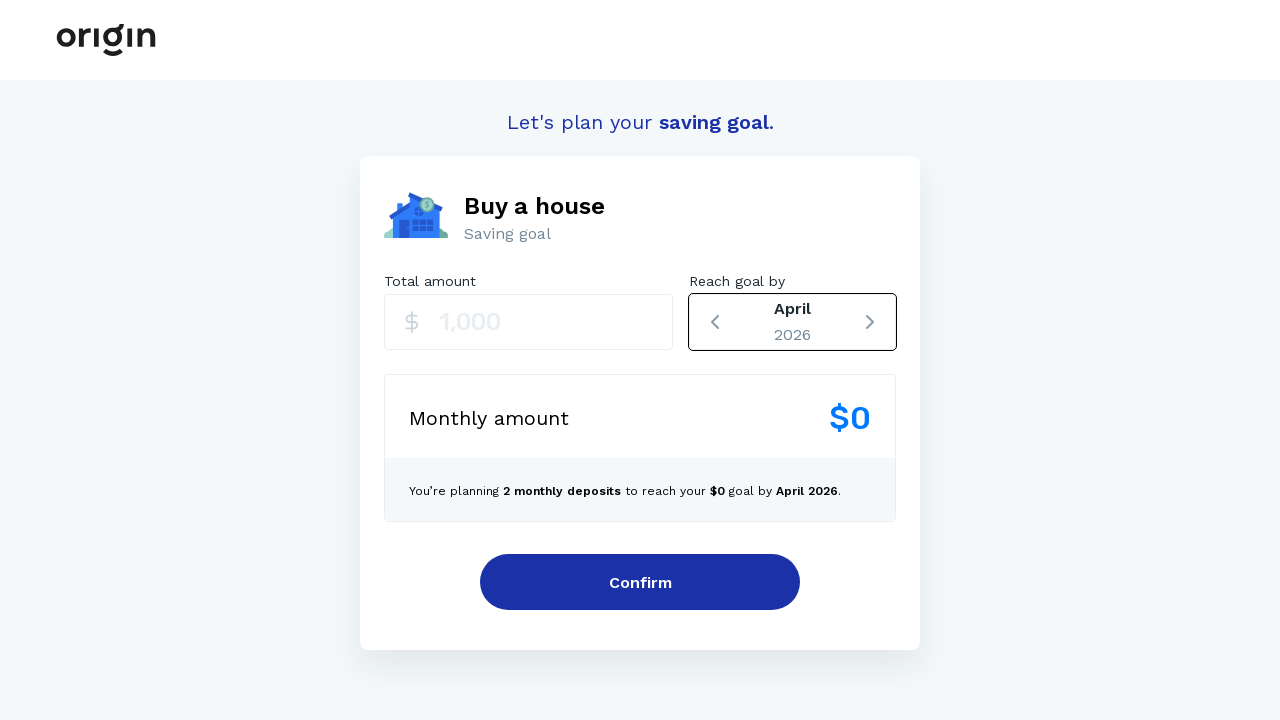

Pressed ArrowRight key (iteration 2 of 5) on xpath=//*[@id="root"]/div[2]/div/div[2]/div[2]/div/div
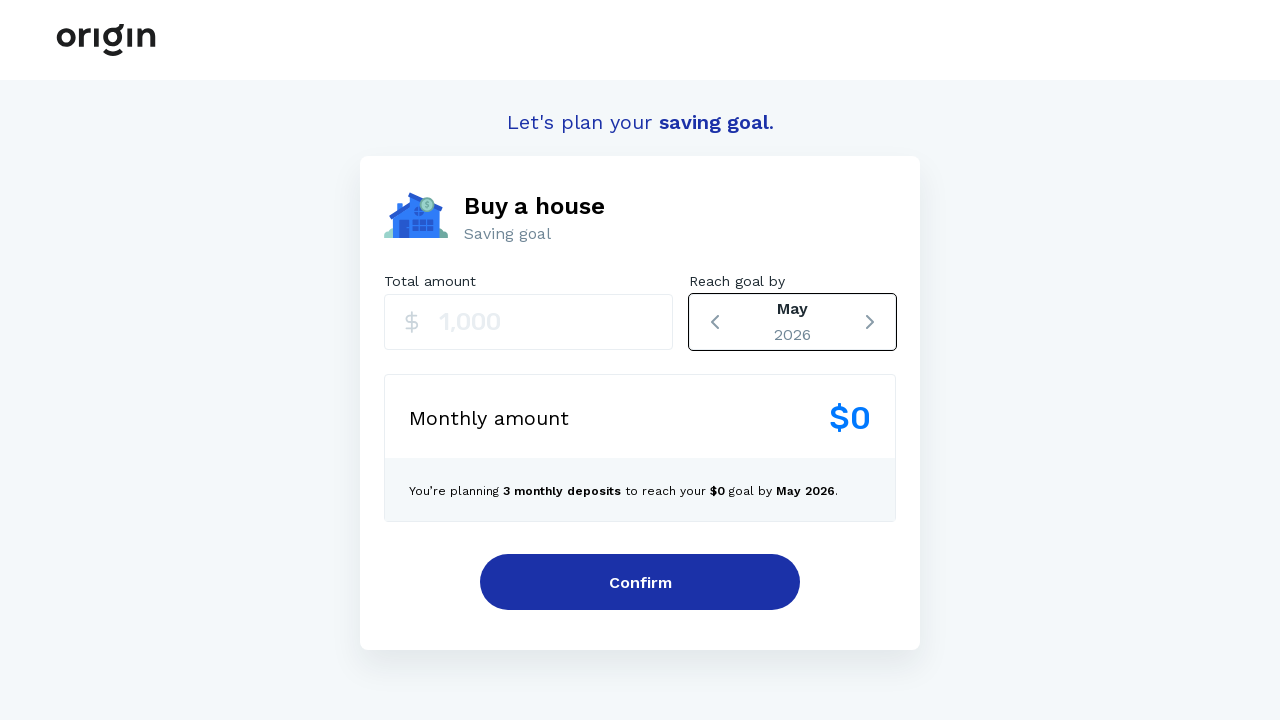

Pressed ArrowRight key (iteration 3 of 5) on xpath=//*[@id="root"]/div[2]/div/div[2]/div[2]/div/div
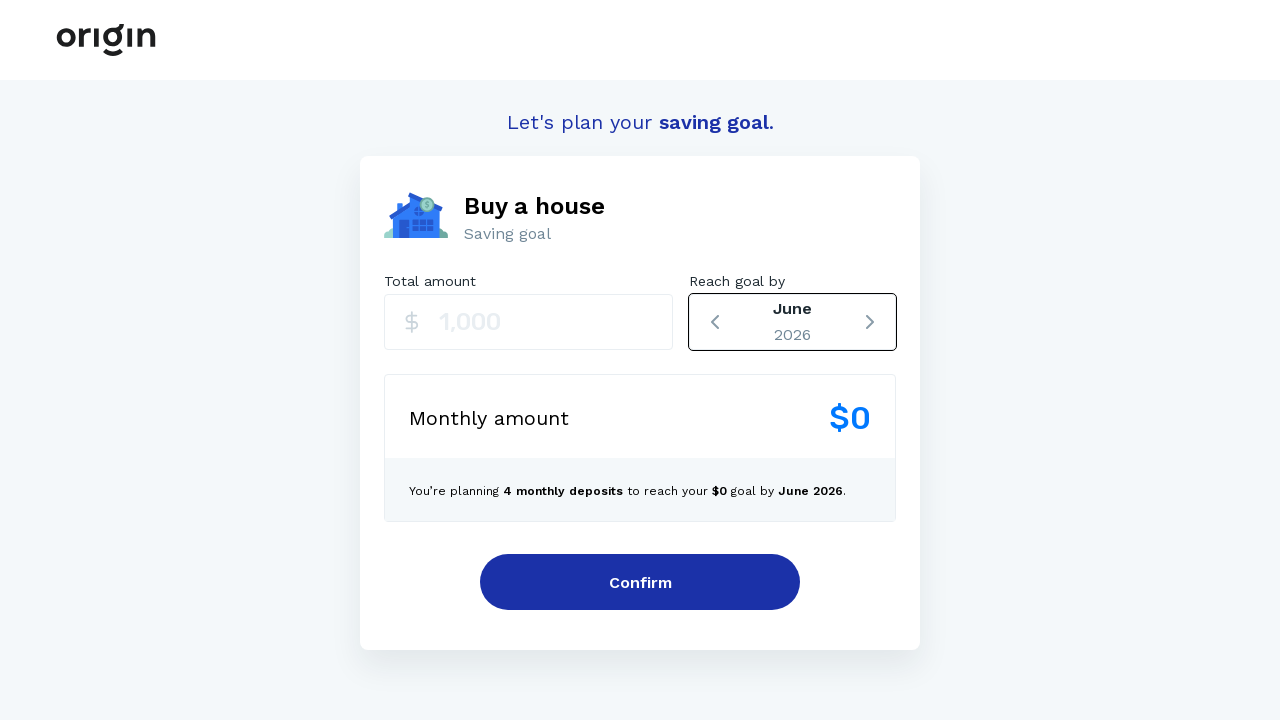

Pressed ArrowRight key (iteration 4 of 5) on xpath=//*[@id="root"]/div[2]/div/div[2]/div[2]/div/div
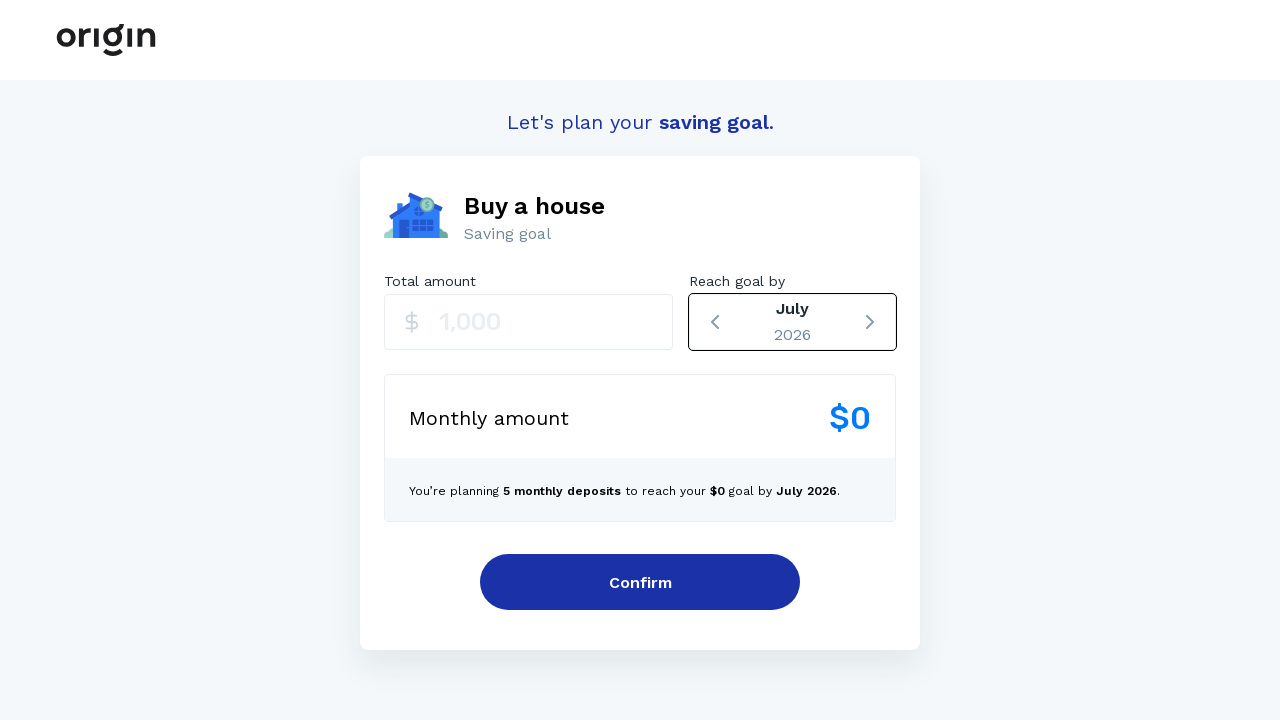

Pressed ArrowRight key (iteration 5 of 5) on xpath=//*[@id="root"]/div[2]/div/div[2]/div[2]/div/div
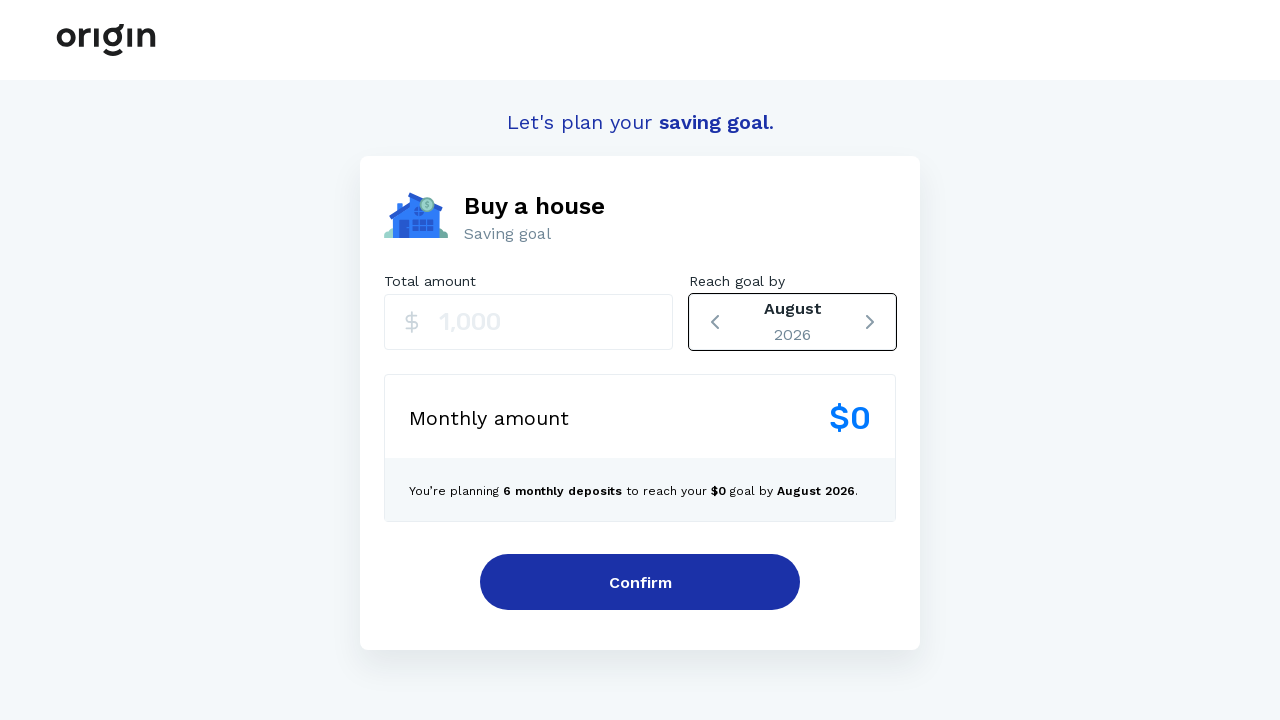

Pressed ArrowLeft key (iteration 1 of 10) on xpath=//*[@id="root"]/div[2]/div/div[2]/div[2]/div/div
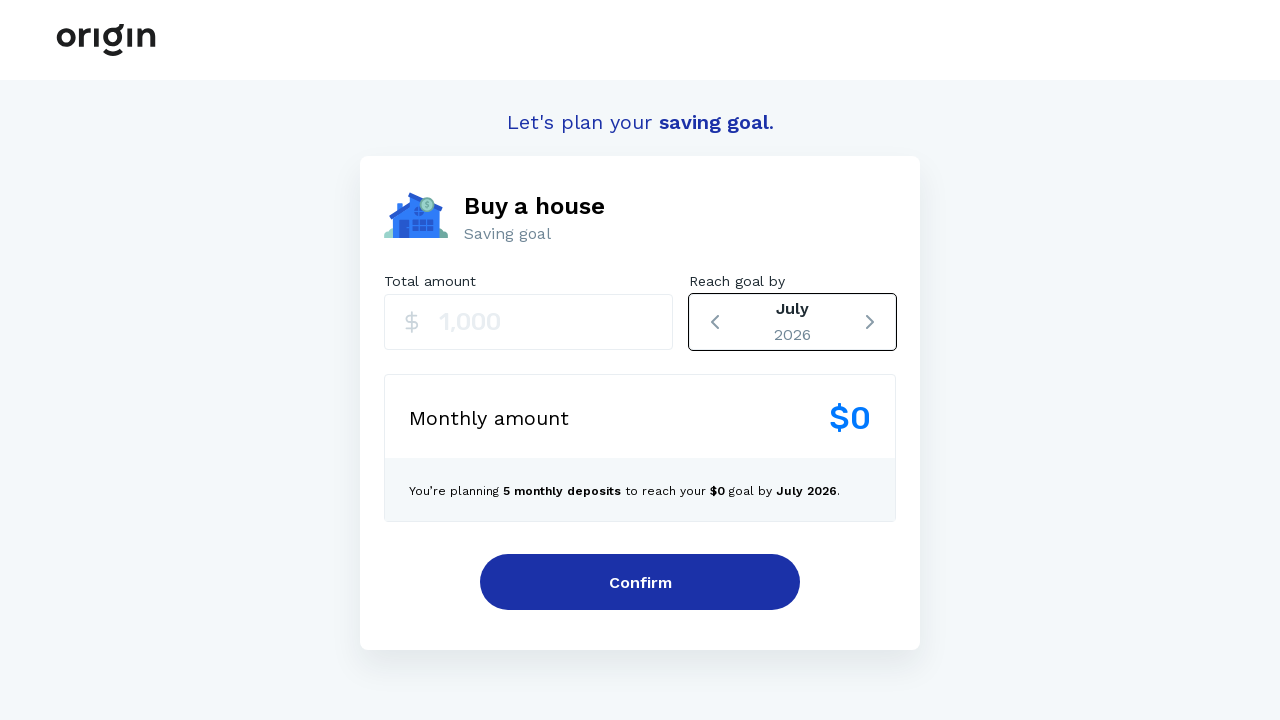

Pressed ArrowLeft key (iteration 2 of 10) on xpath=//*[@id="root"]/div[2]/div/div[2]/div[2]/div/div
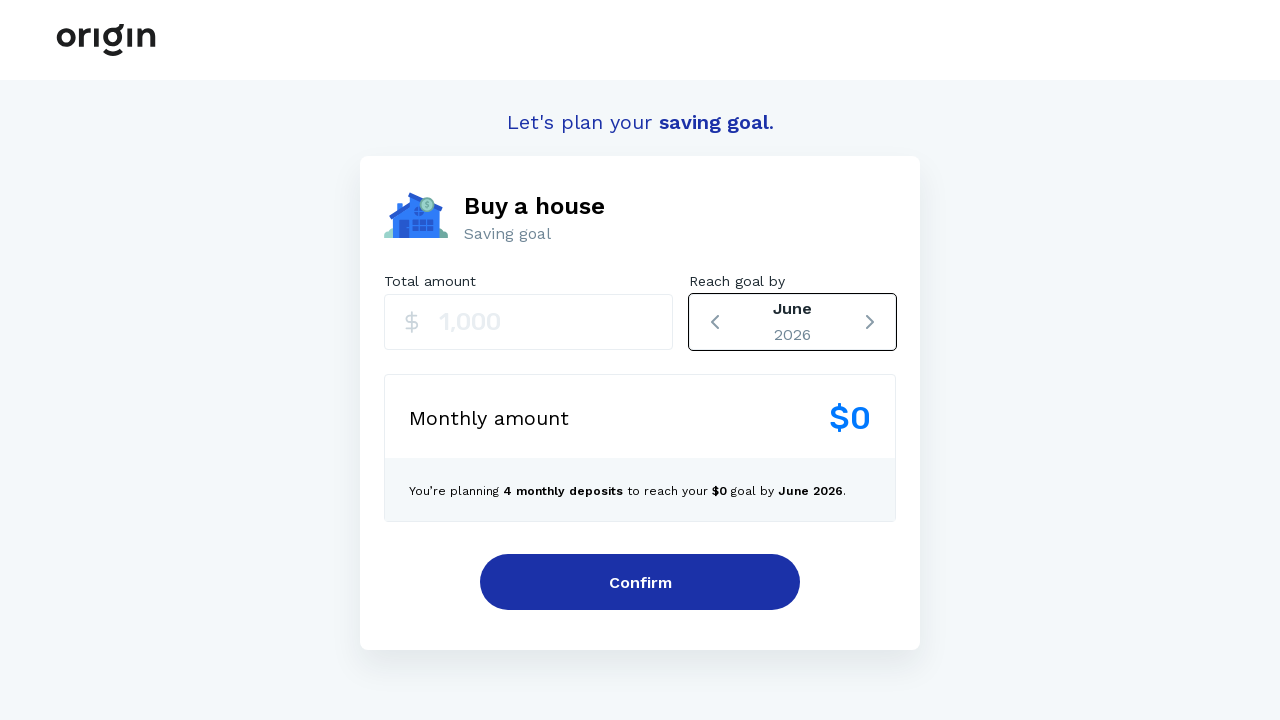

Pressed ArrowLeft key (iteration 3 of 10) on xpath=//*[@id="root"]/div[2]/div/div[2]/div[2]/div/div
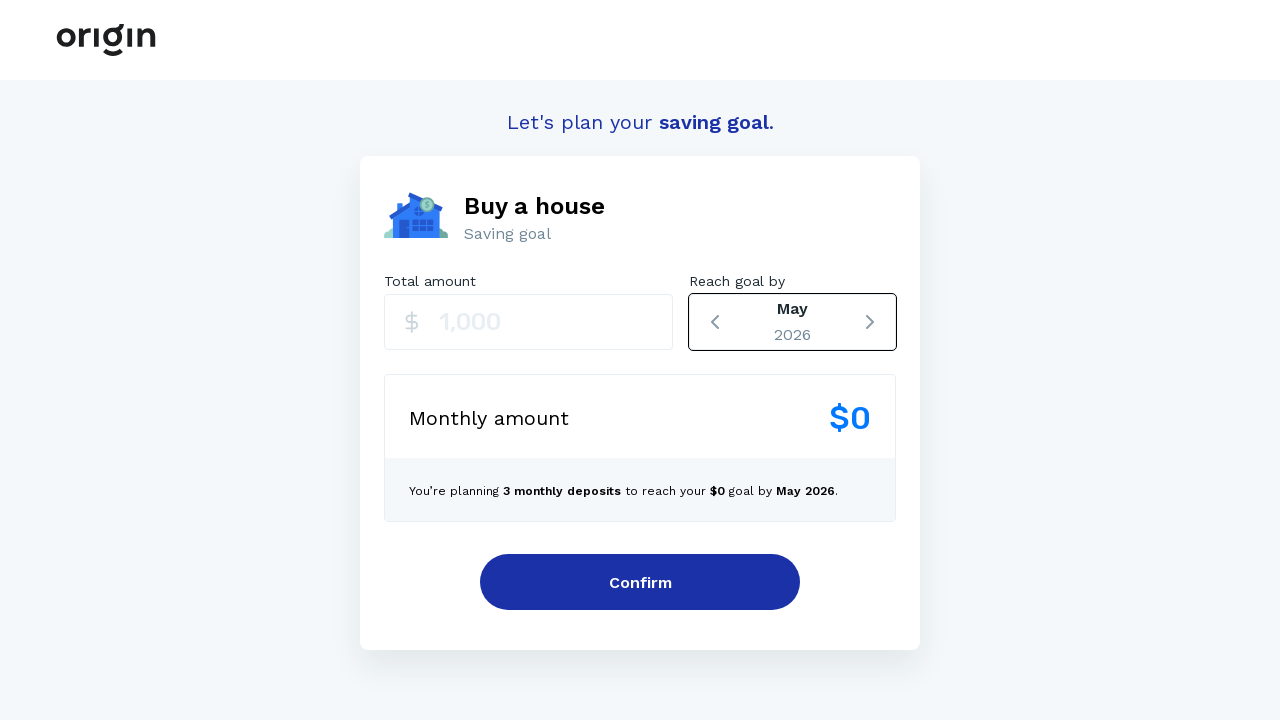

Pressed ArrowLeft key (iteration 4 of 10) on xpath=//*[@id="root"]/div[2]/div/div[2]/div[2]/div/div
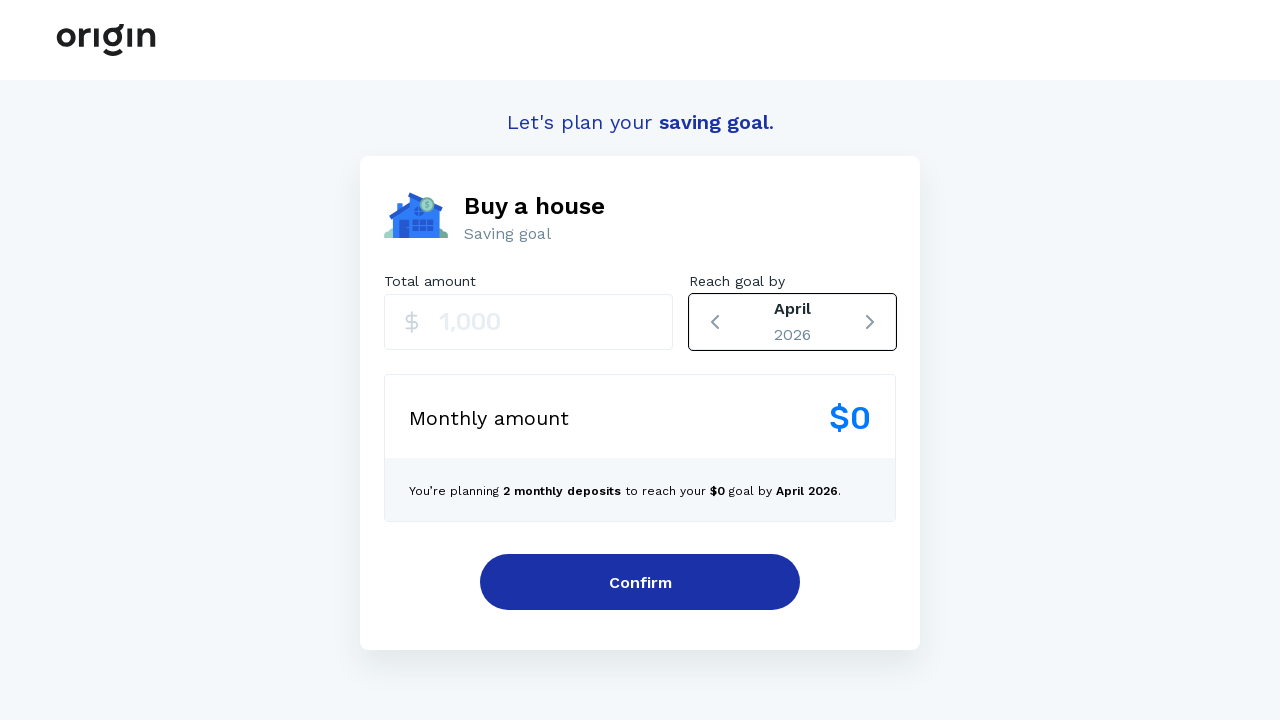

Pressed ArrowLeft key (iteration 5 of 10) on xpath=//*[@id="root"]/div[2]/div/div[2]/div[2]/div/div
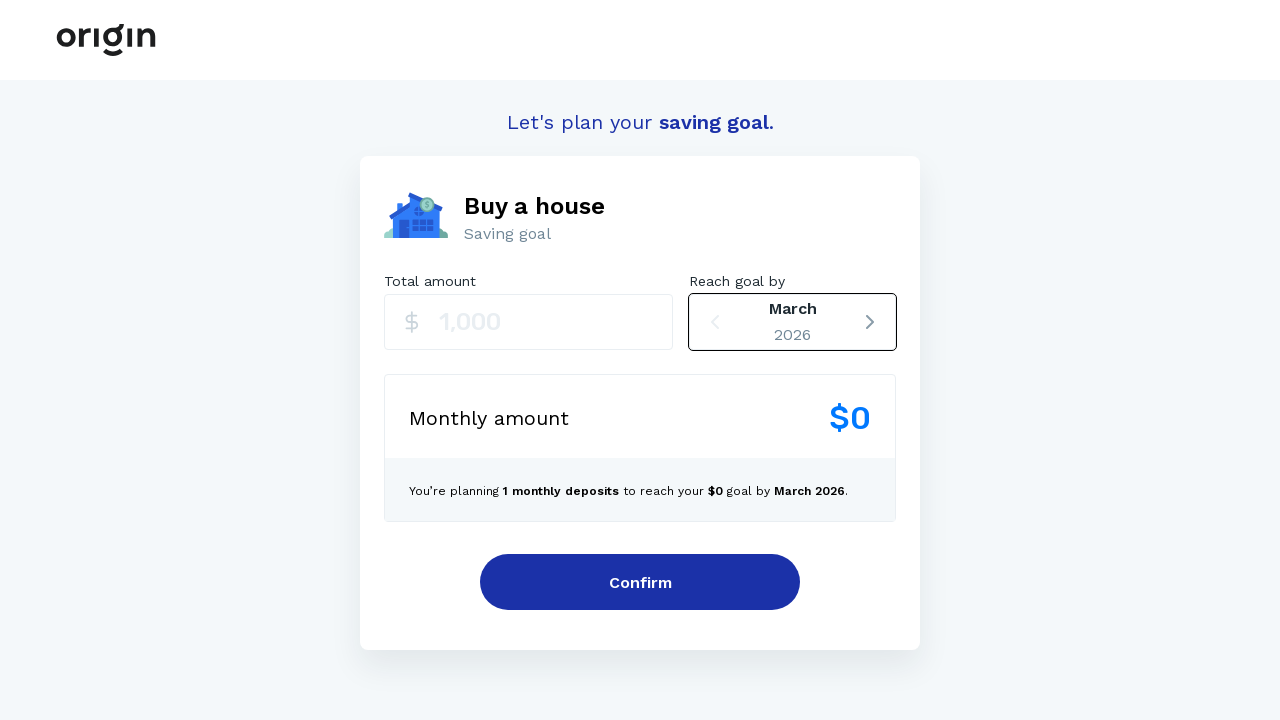

Pressed ArrowLeft key (iteration 6 of 10) on xpath=//*[@id="root"]/div[2]/div/div[2]/div[2]/div/div
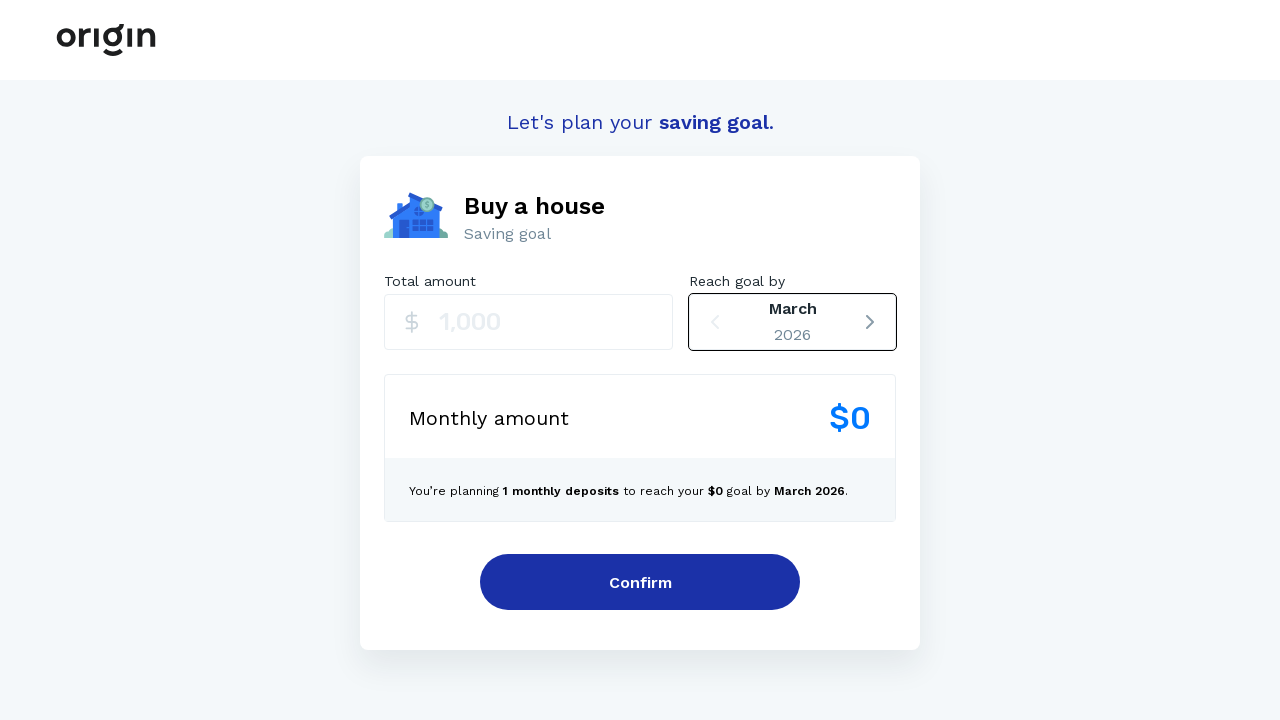

Pressed ArrowLeft key (iteration 7 of 10) on xpath=//*[@id="root"]/div[2]/div/div[2]/div[2]/div/div
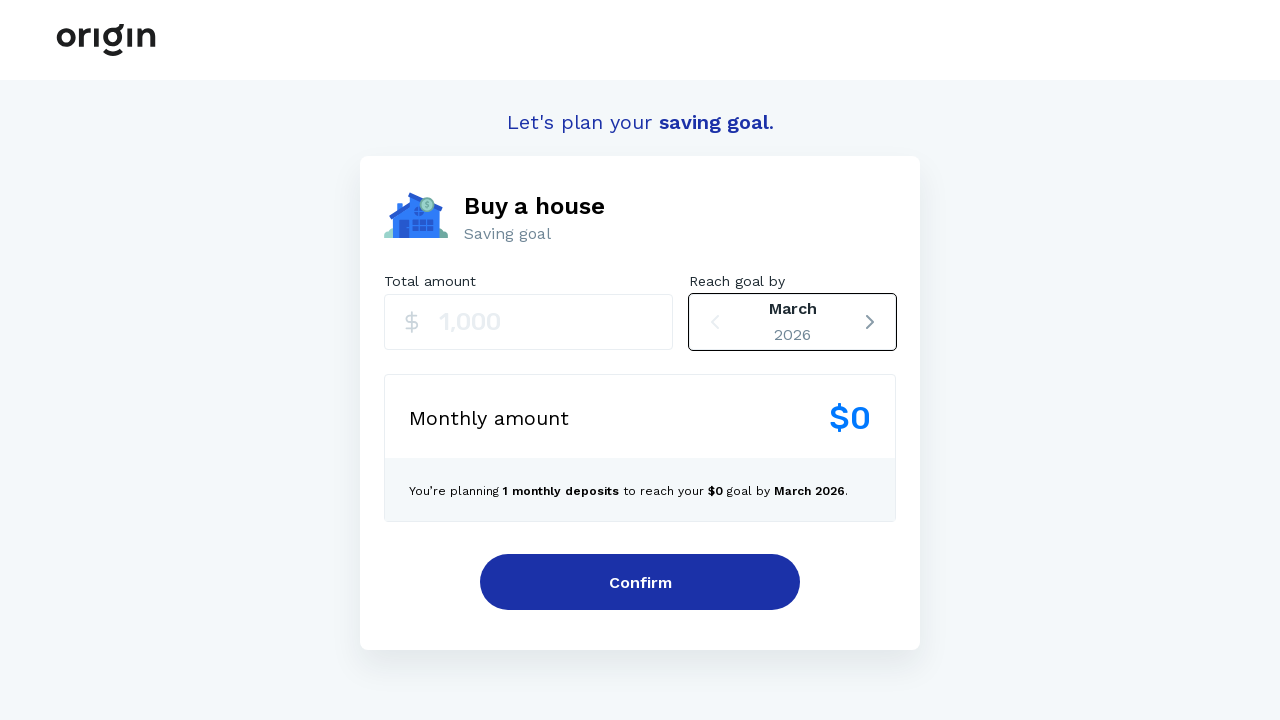

Pressed ArrowLeft key (iteration 8 of 10) on xpath=//*[@id="root"]/div[2]/div/div[2]/div[2]/div/div
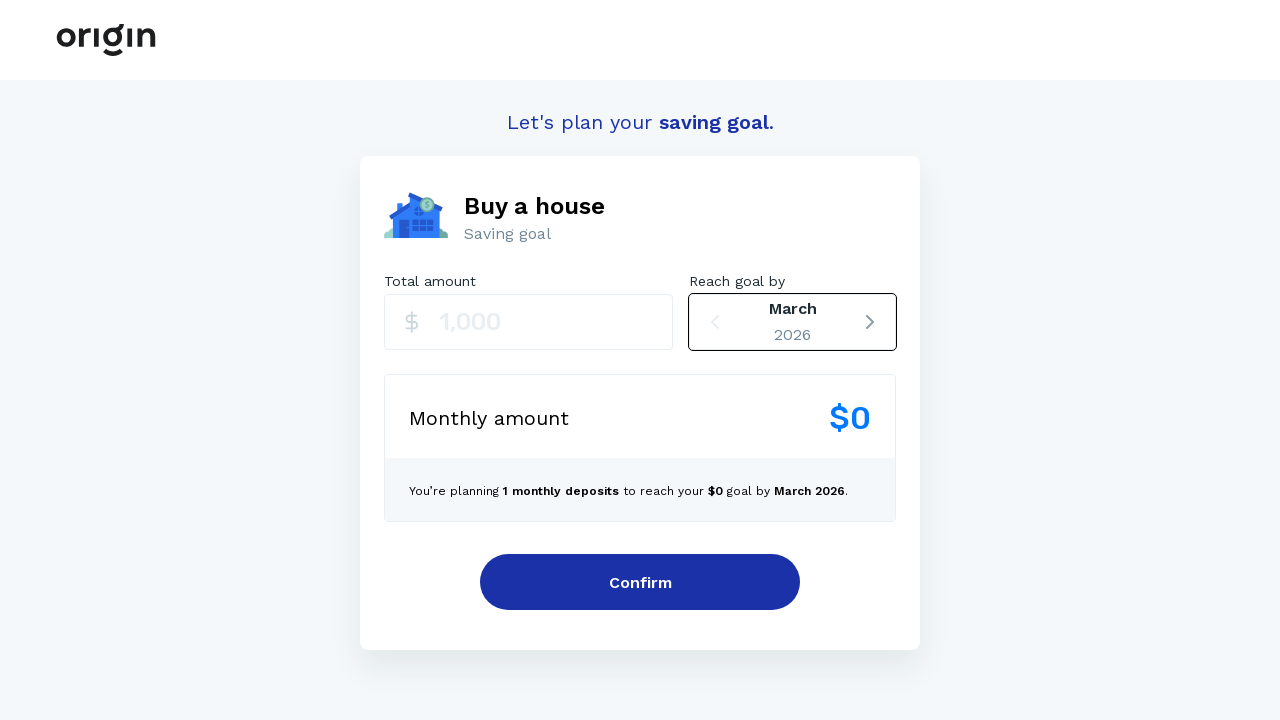

Pressed ArrowLeft key (iteration 9 of 10) on xpath=//*[@id="root"]/div[2]/div/div[2]/div[2]/div/div
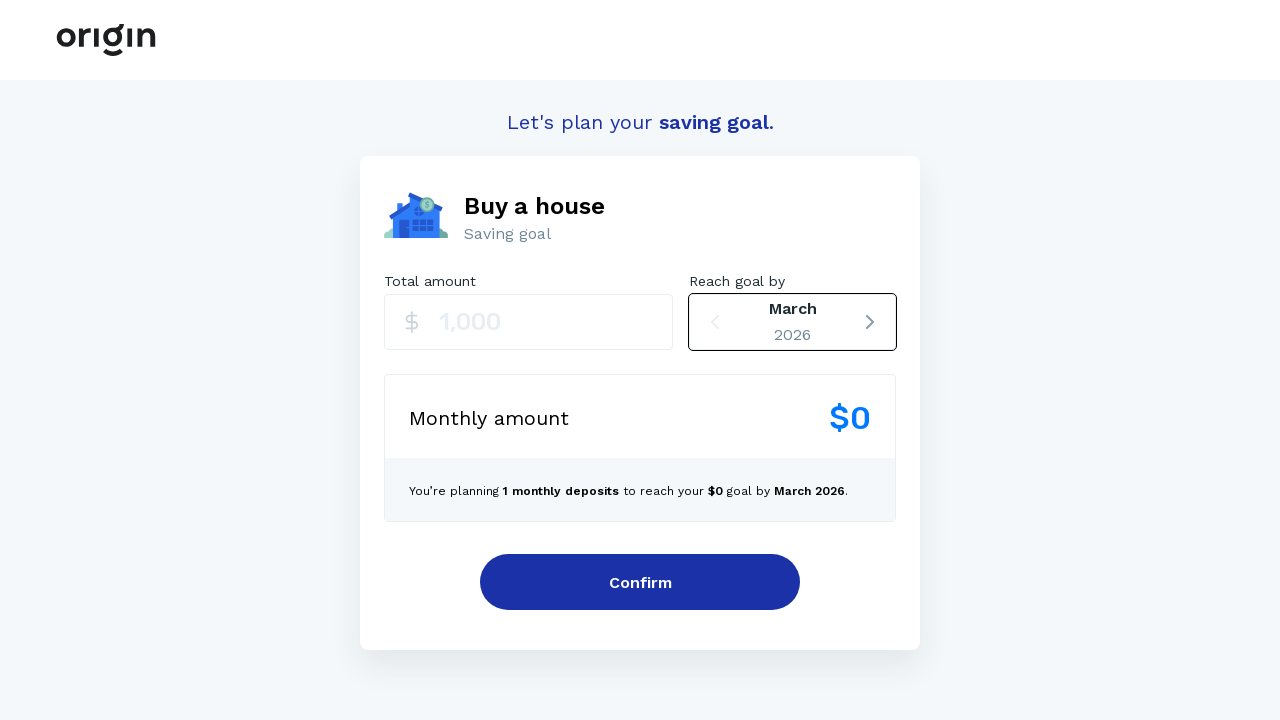

Pressed ArrowLeft key (iteration 10 of 10) on xpath=//*[@id="root"]/div[2]/div/div[2]/div[2]/div/div
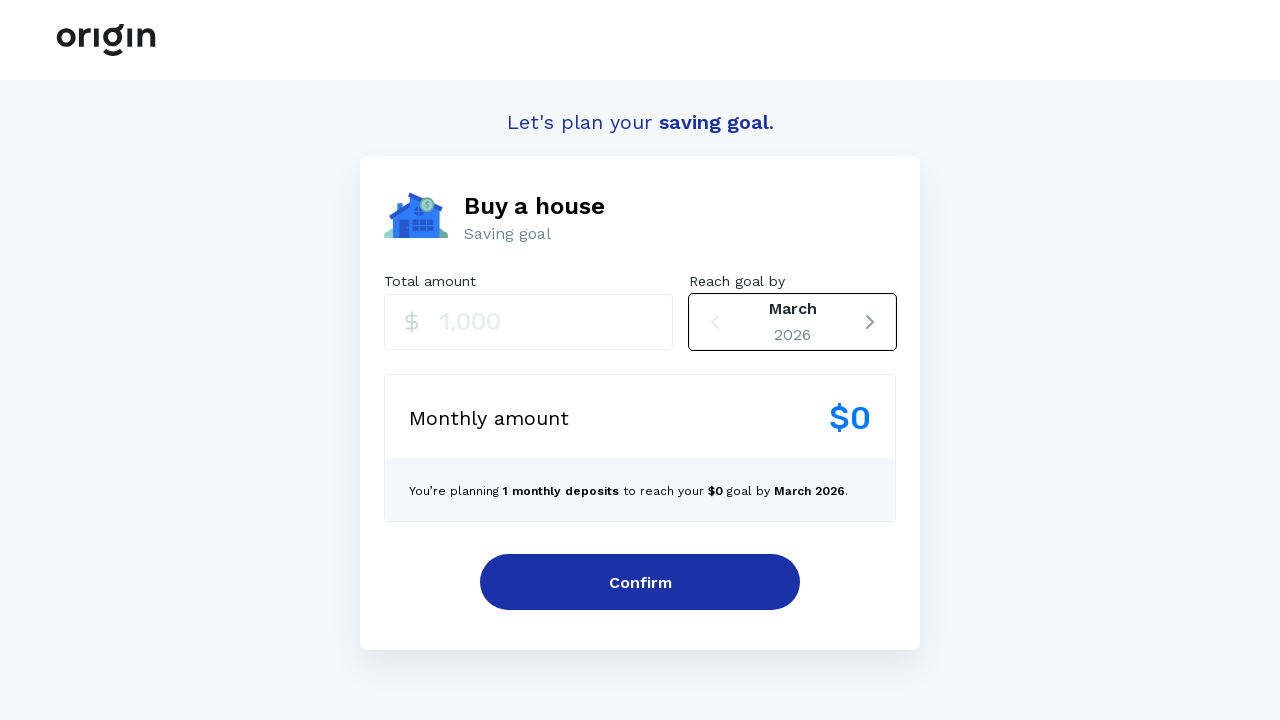

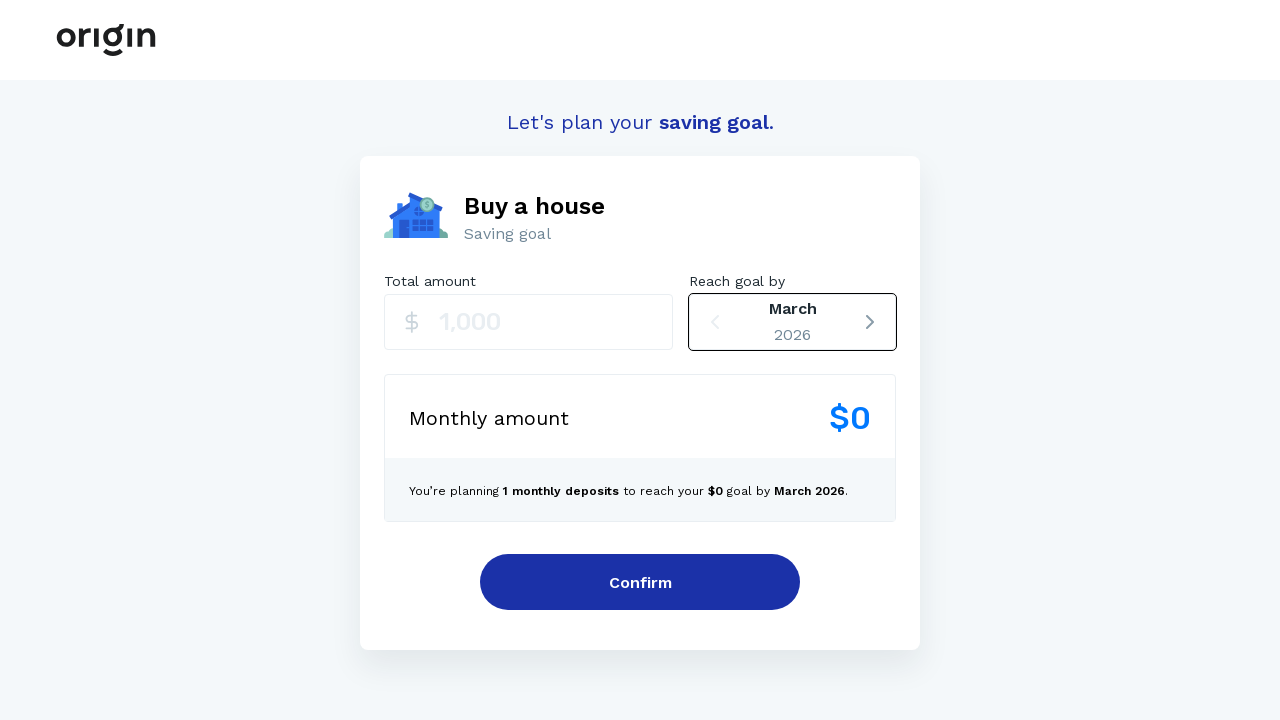